Creates default todo items, marks one as complete, navigates through Active and Completed filters, then clicks All to verify all items are displayed.

Starting URL: https://demo.playwright.dev/todomvc

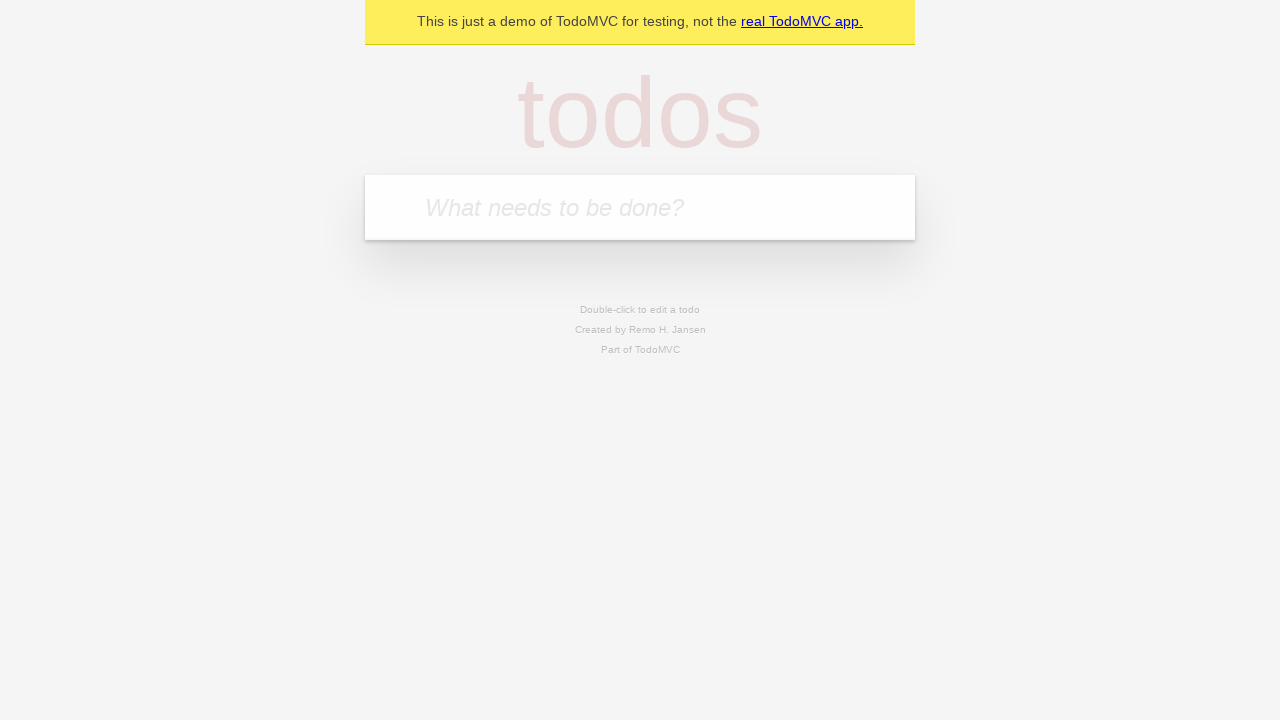

Filled todo input with 'buy some cheese' on internal:attr=[placeholder="What needs to be done?"i]
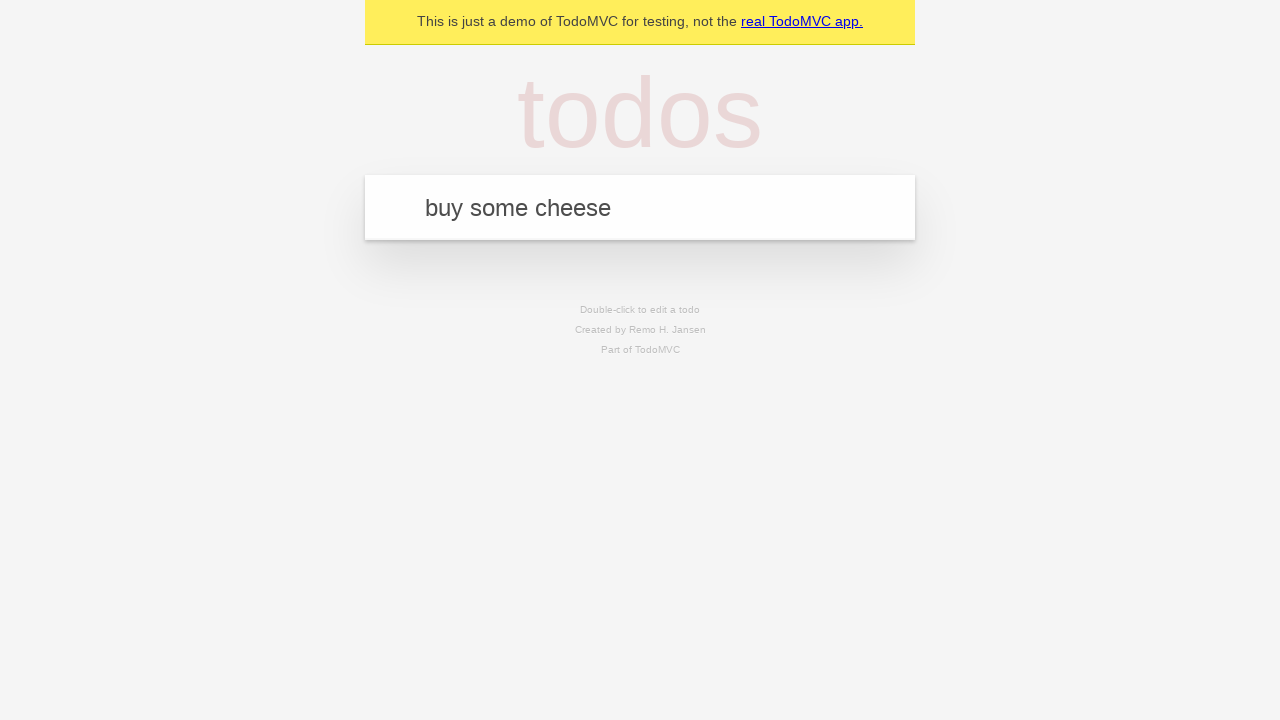

Pressed Enter to add first todo item on internal:attr=[placeholder="What needs to be done?"i]
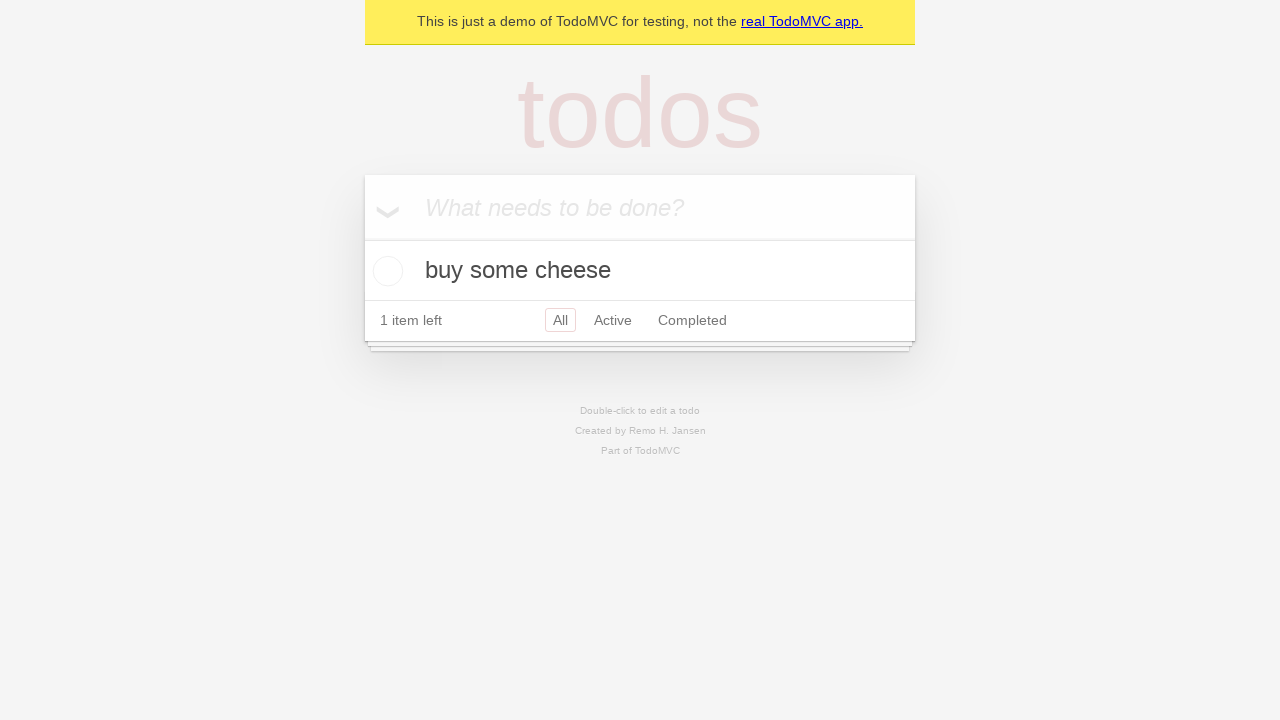

Filled todo input with 'feed the cat' on internal:attr=[placeholder="What needs to be done?"i]
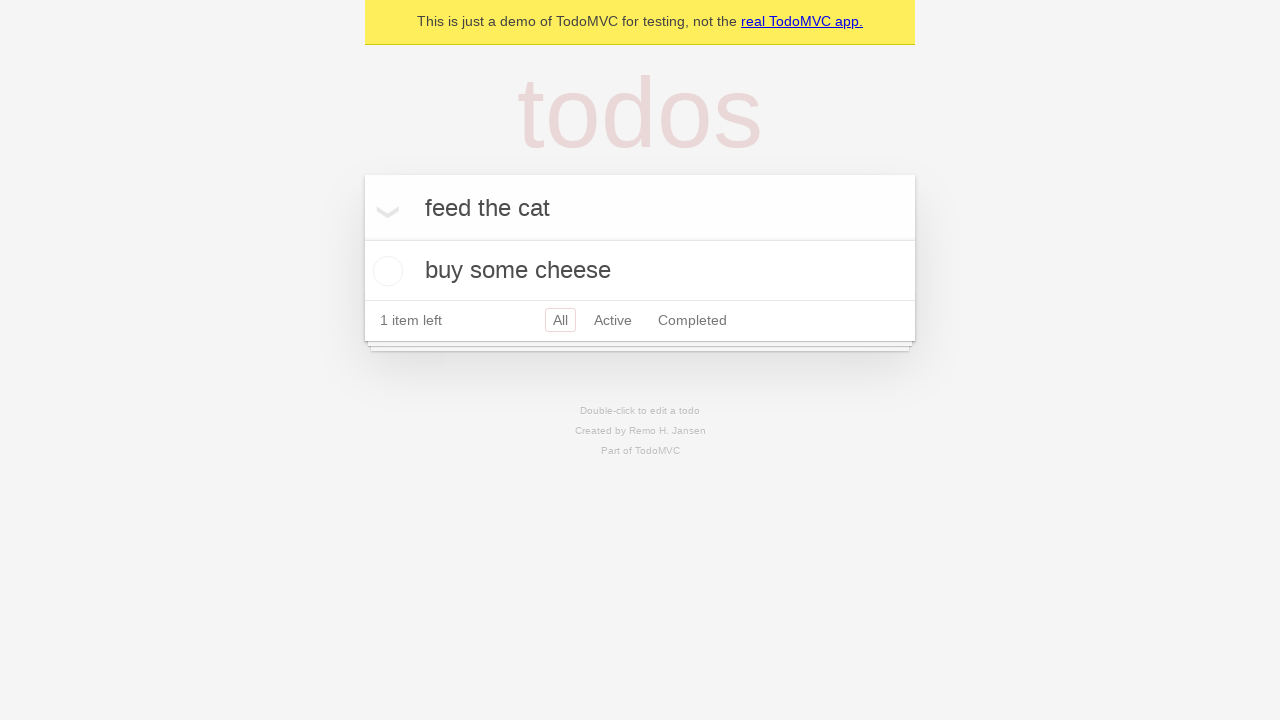

Pressed Enter to add second todo item on internal:attr=[placeholder="What needs to be done?"i]
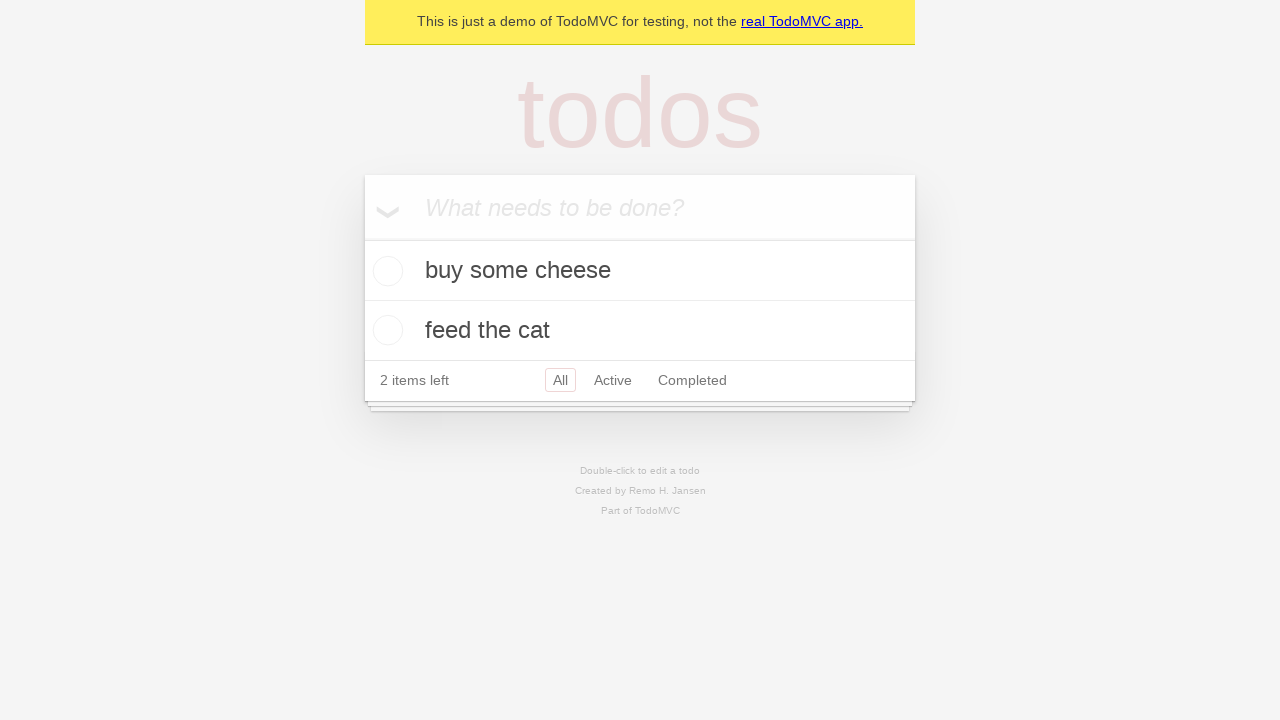

Filled todo input with 'book a doctors appointment' on internal:attr=[placeholder="What needs to be done?"i]
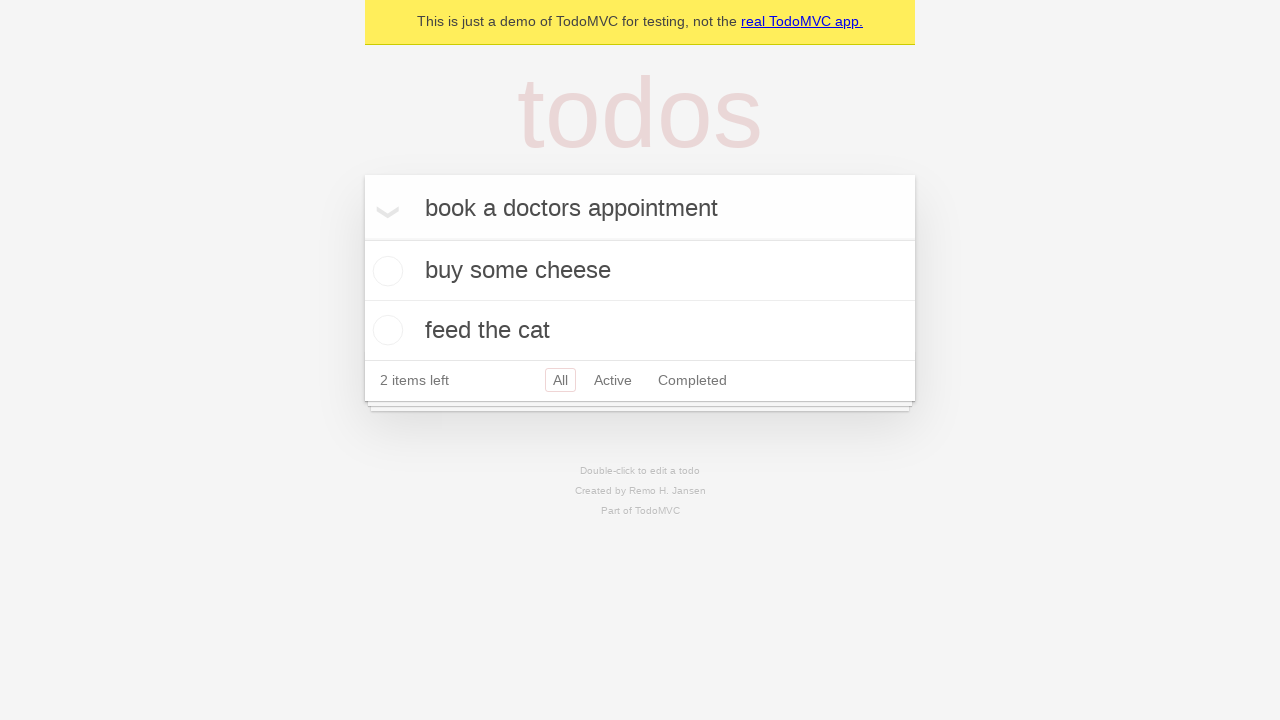

Pressed Enter to add third todo item on internal:attr=[placeholder="What needs to be done?"i]
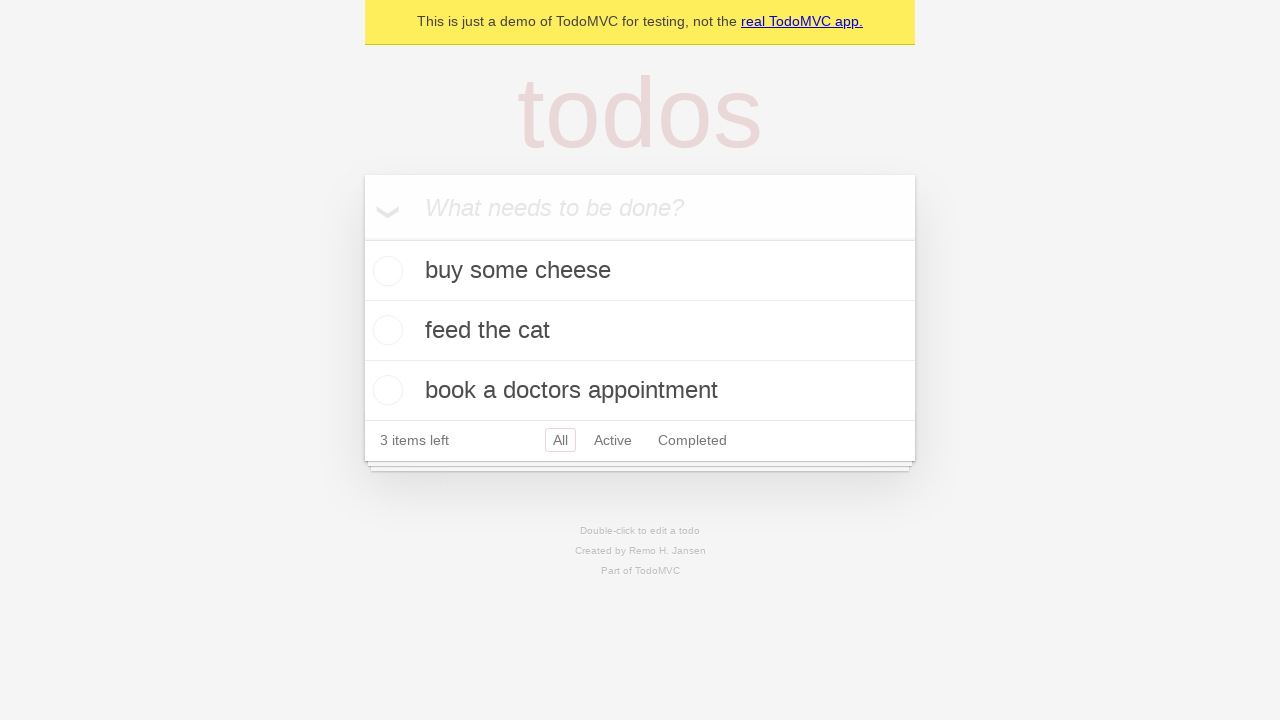

Marked second todo item as completed at (385, 330) on internal:testid=[data-testid="todo-item"s] >> nth=1 >> internal:role=checkbox
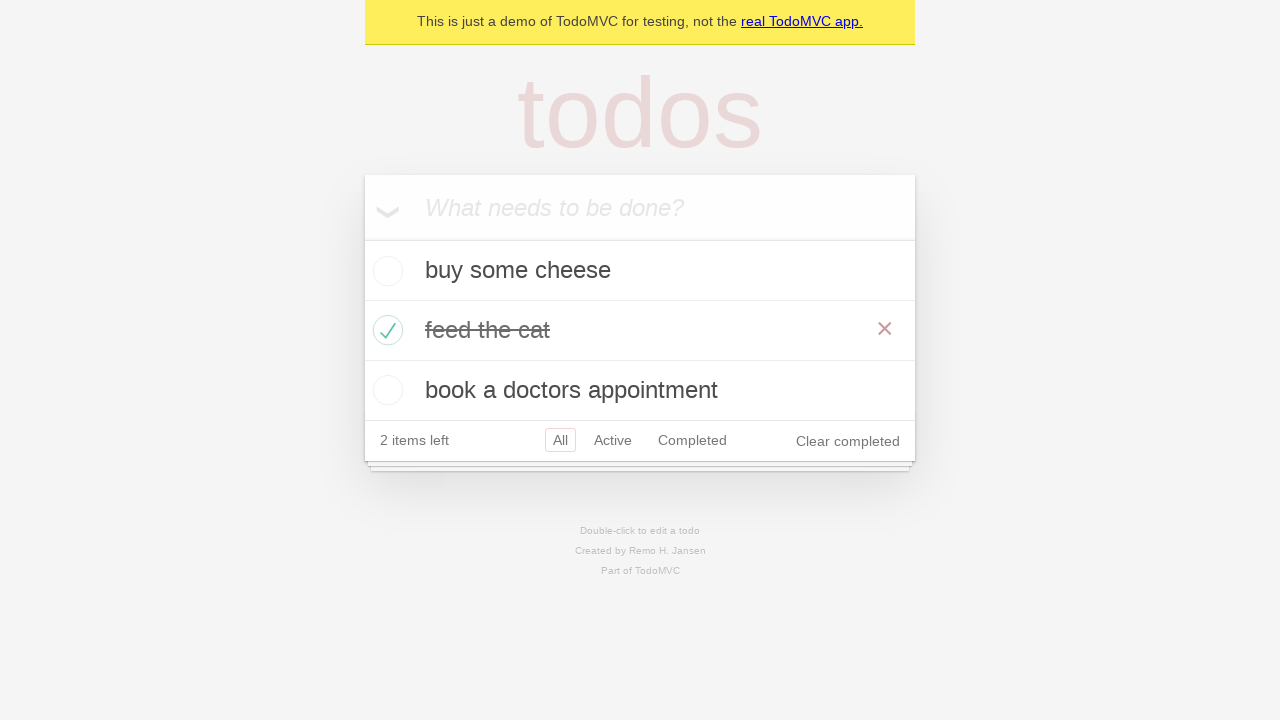

Clicked Active filter link at (613, 440) on internal:role=link[name="Active"i]
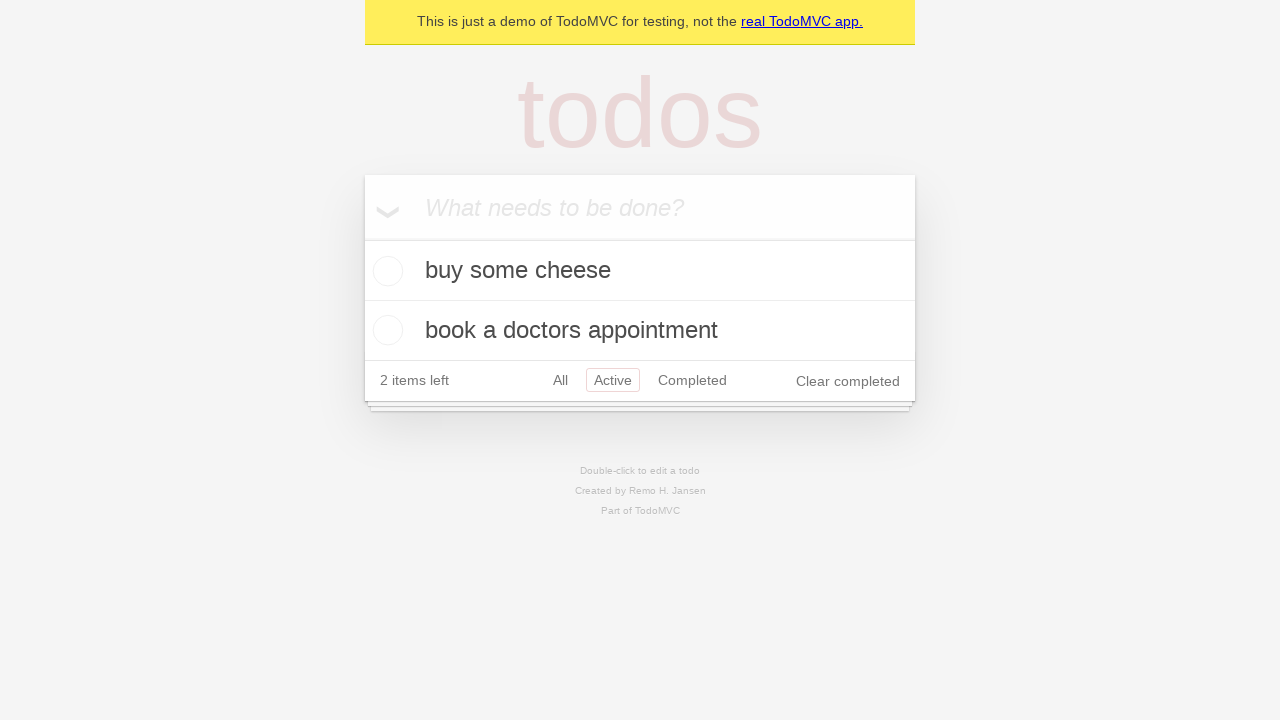

Clicked Completed filter link at (692, 380) on internal:role=link[name="Completed"i]
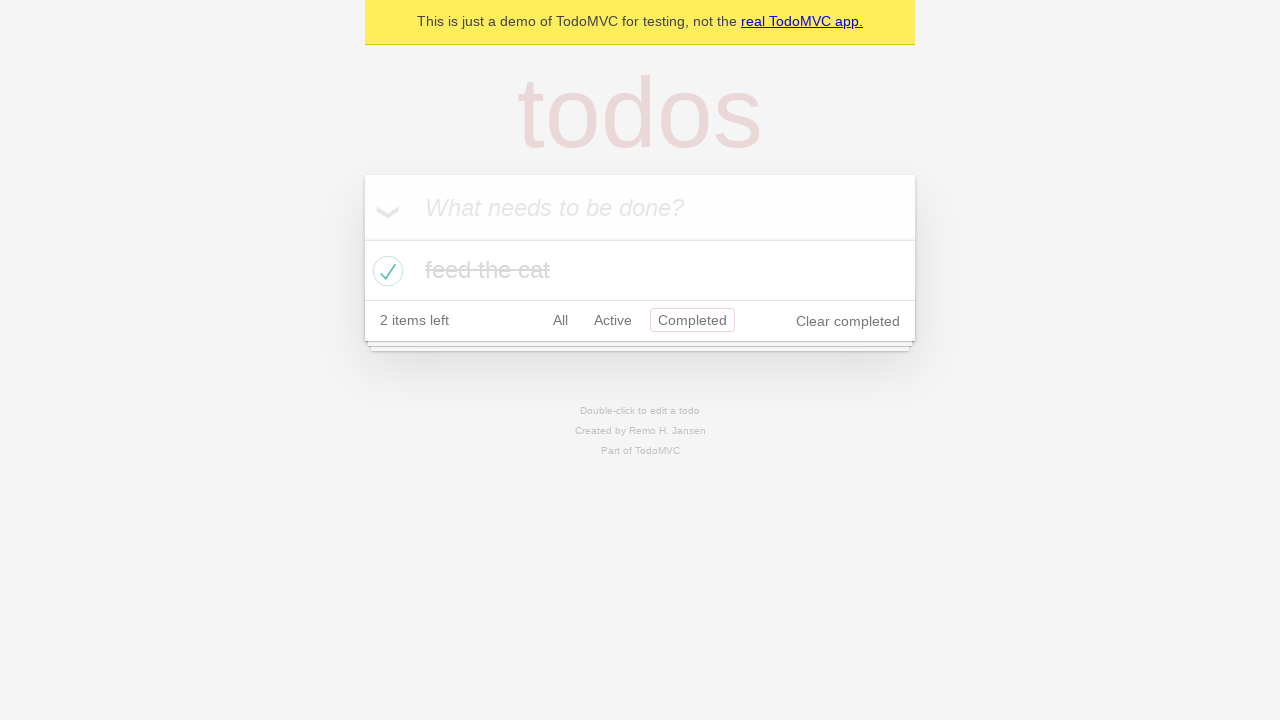

Clicked All filter link at (560, 320) on internal:role=link[name="All"i]
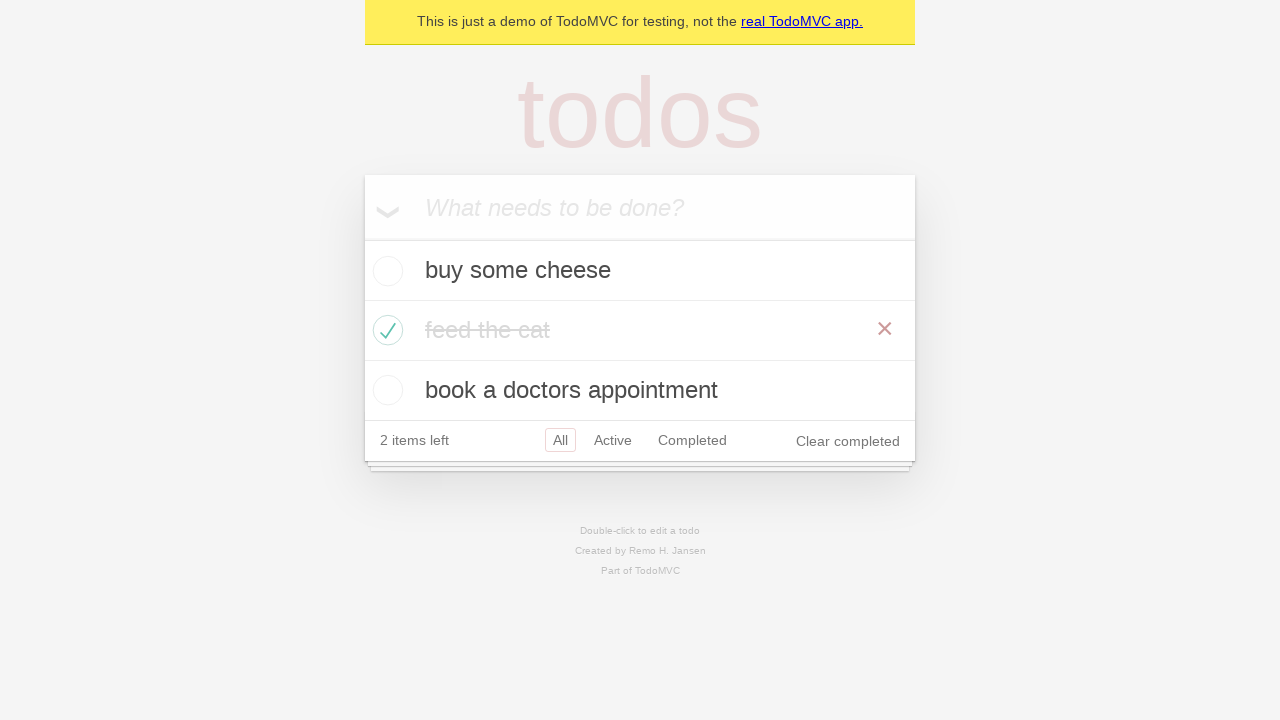

All todo items loaded and visible
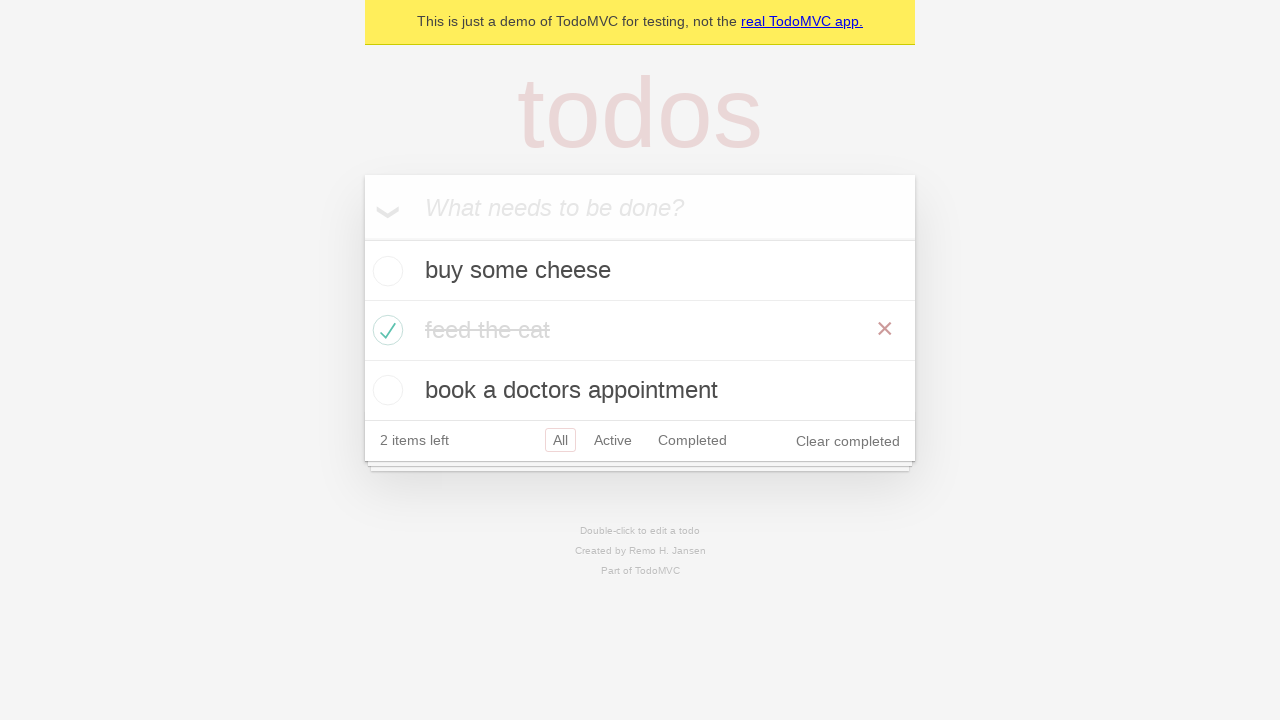

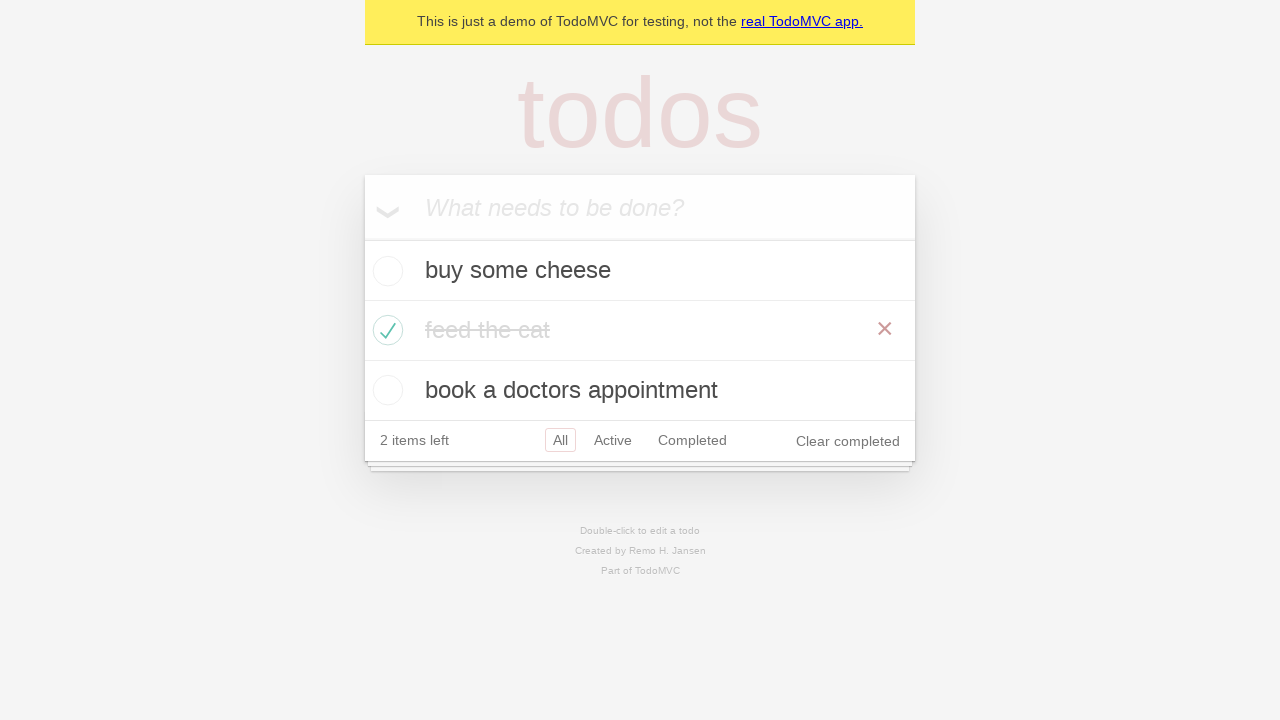